Tests that the registration form displays a validation error when the first name field is left empty and the register button is clicked.

Starting URL: http://parabank.parasoft.com

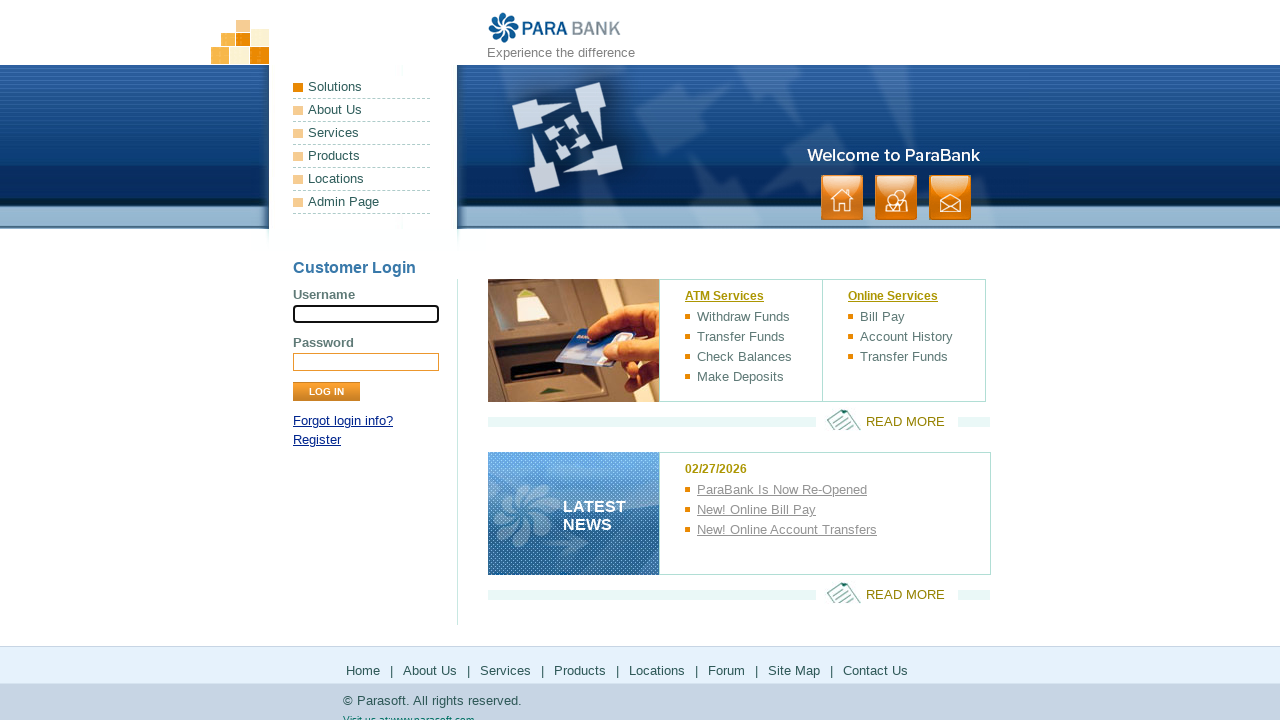

Clicked Register link to open registration page at (317, 440) on a[href*='register']
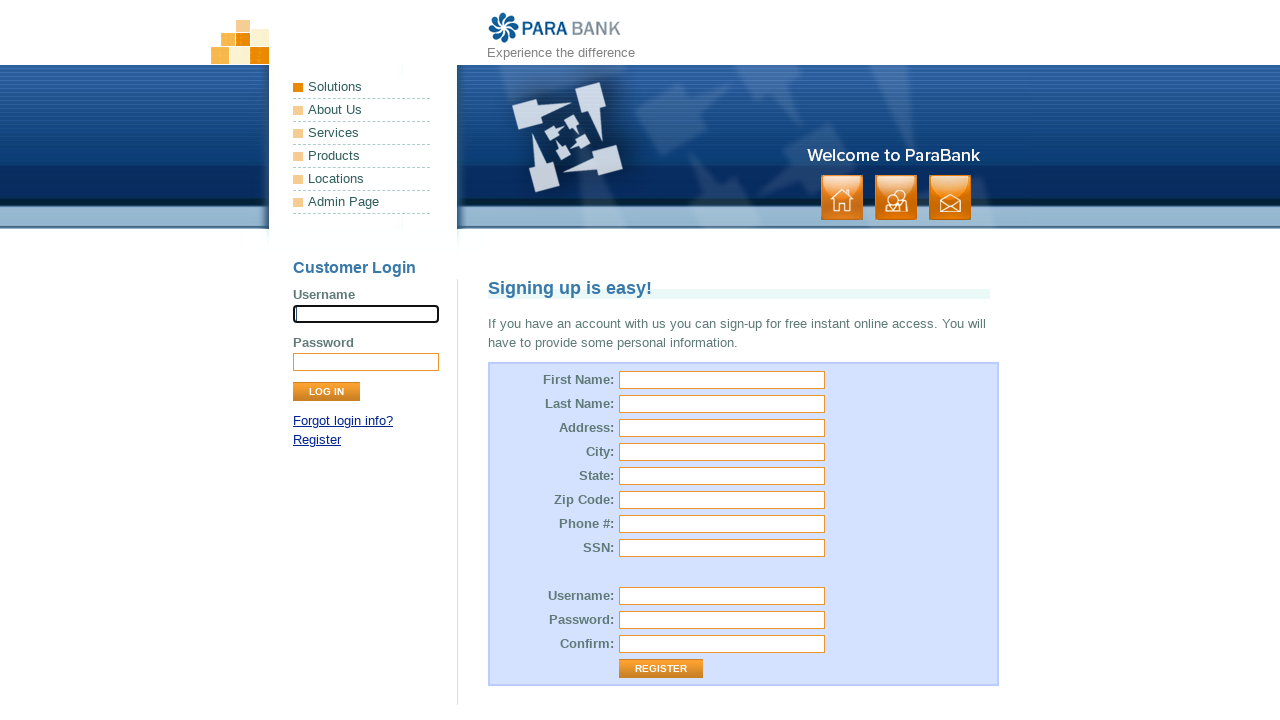

Clicked Register button without filling any fields at (661, 669) on input[value='Register']
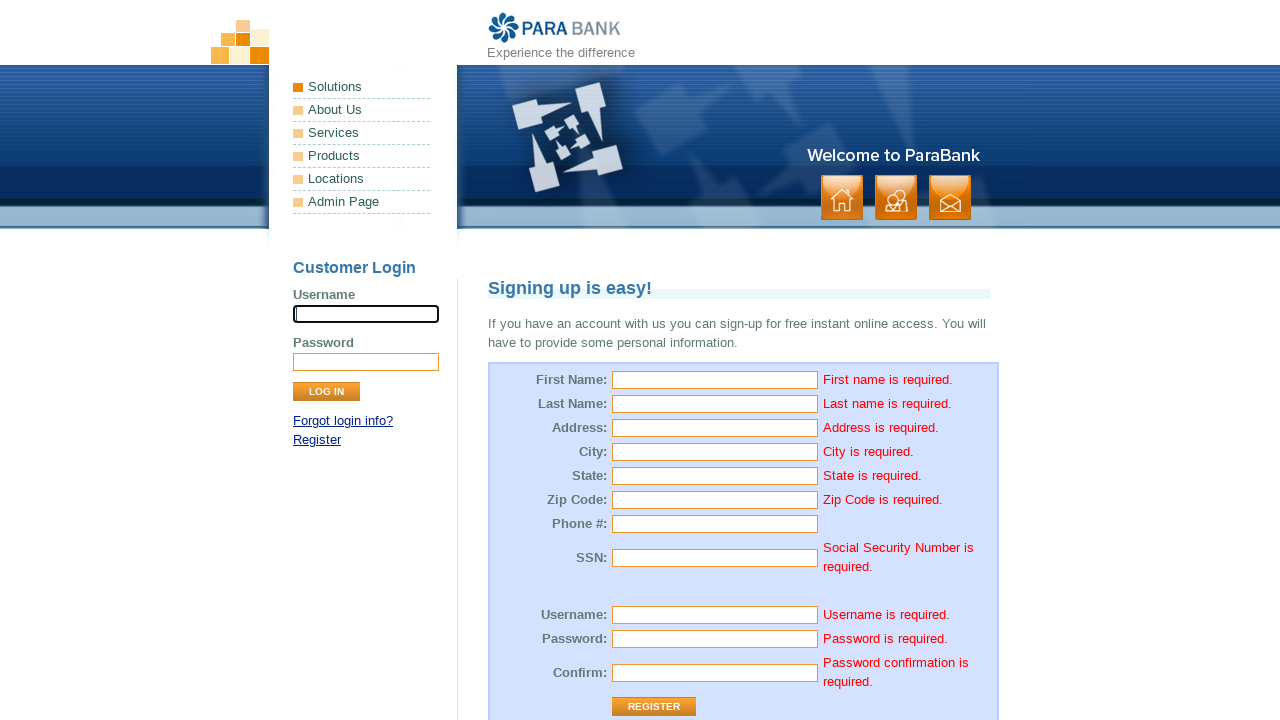

Verified first name validation error is displayed
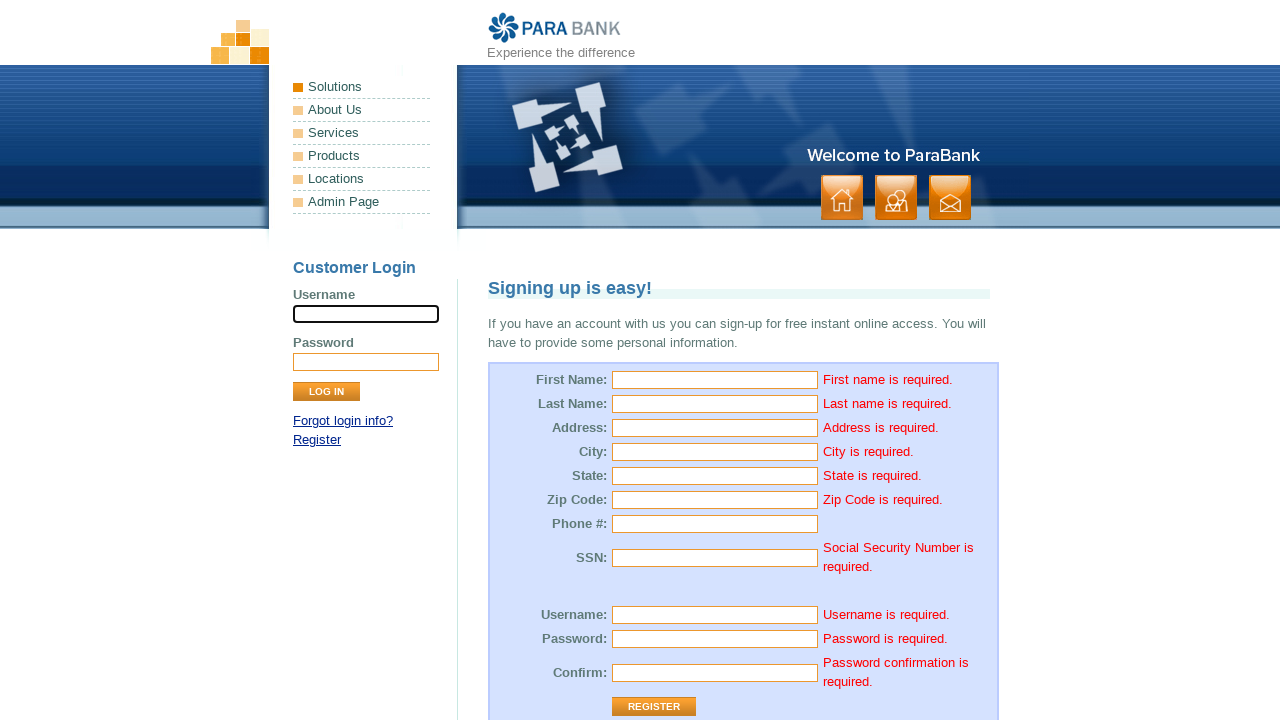

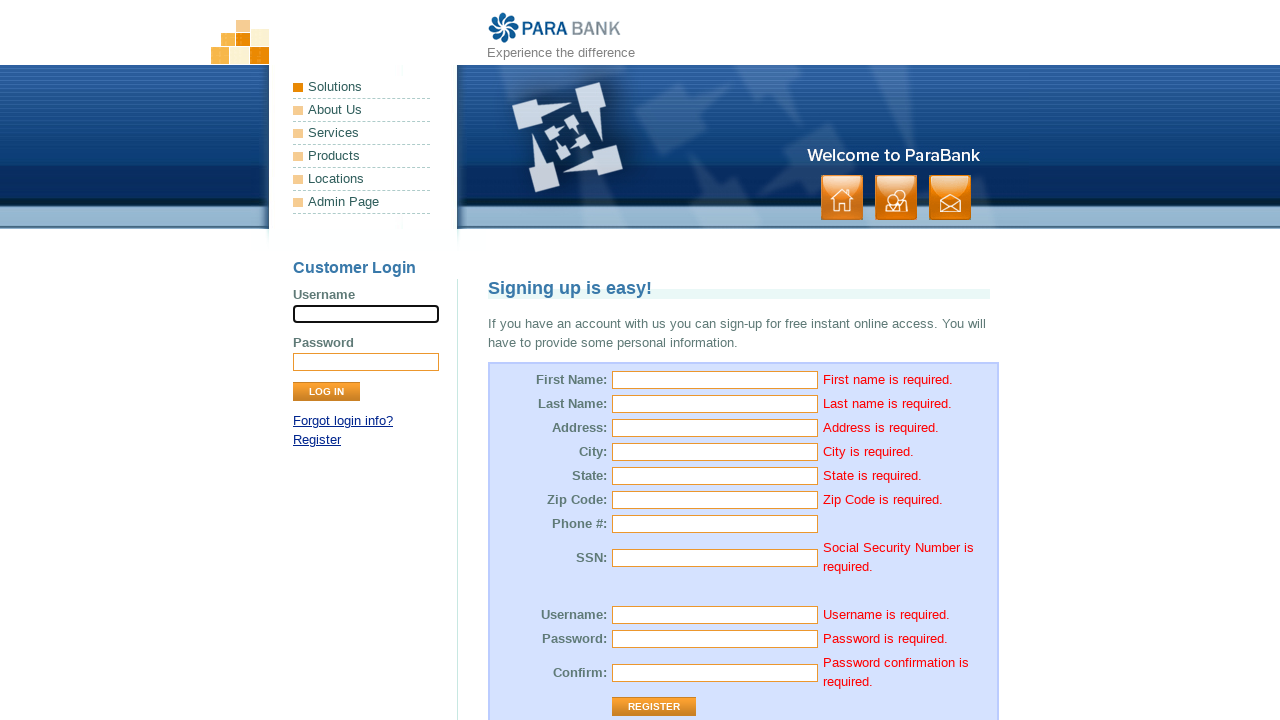